Tests Bootstrap dropdown functionality by clicking on a dropdown menu to expand it, then selecting the "JavaScript" option from the dropdown list.

Starting URL: http://seleniumpractise.blogspot.in/2016/08/bootstrap-dropdown-example-for-selenium.html

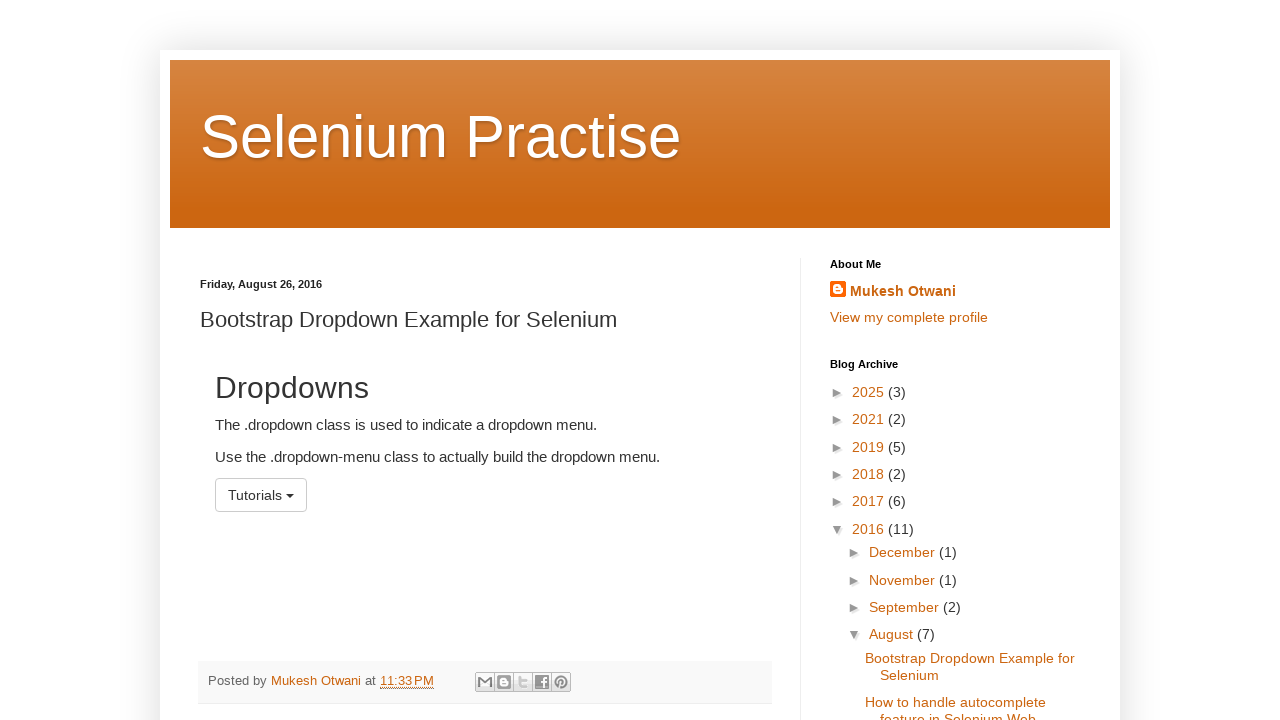

Clicked dropdown menu button to expand it at (261, 495) on #menu1
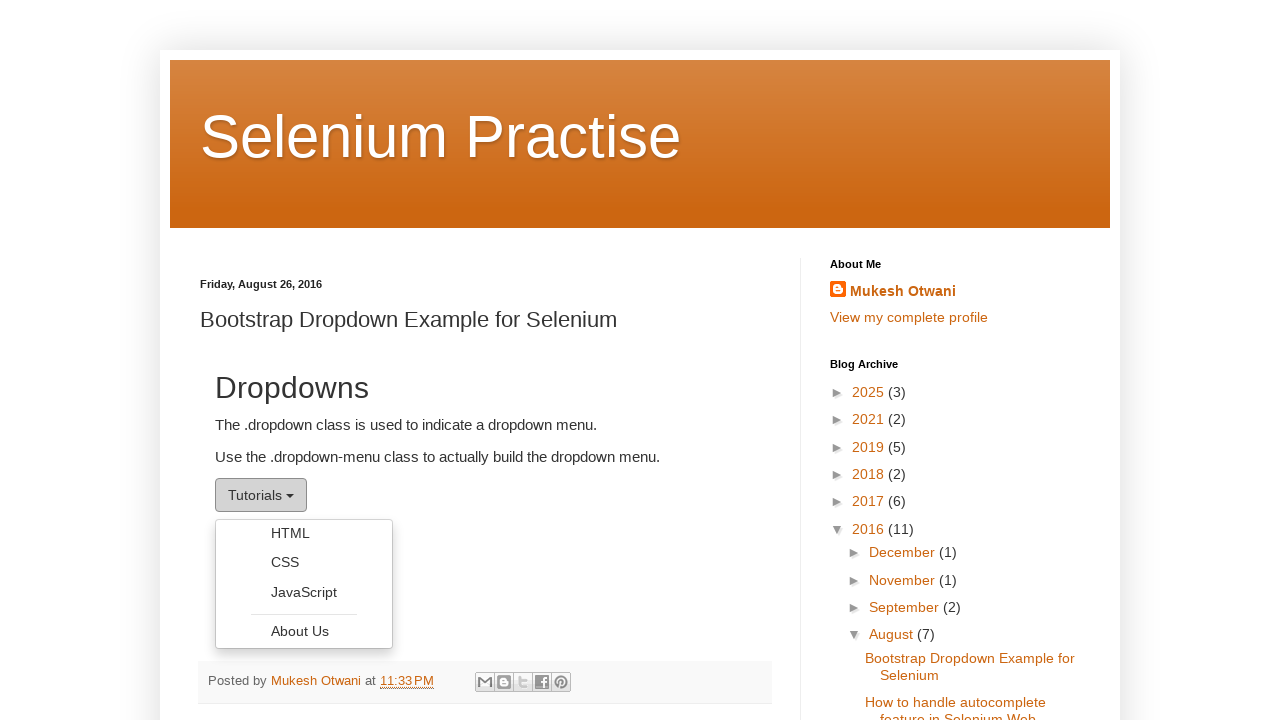

Dropdown menu items loaded and became visible
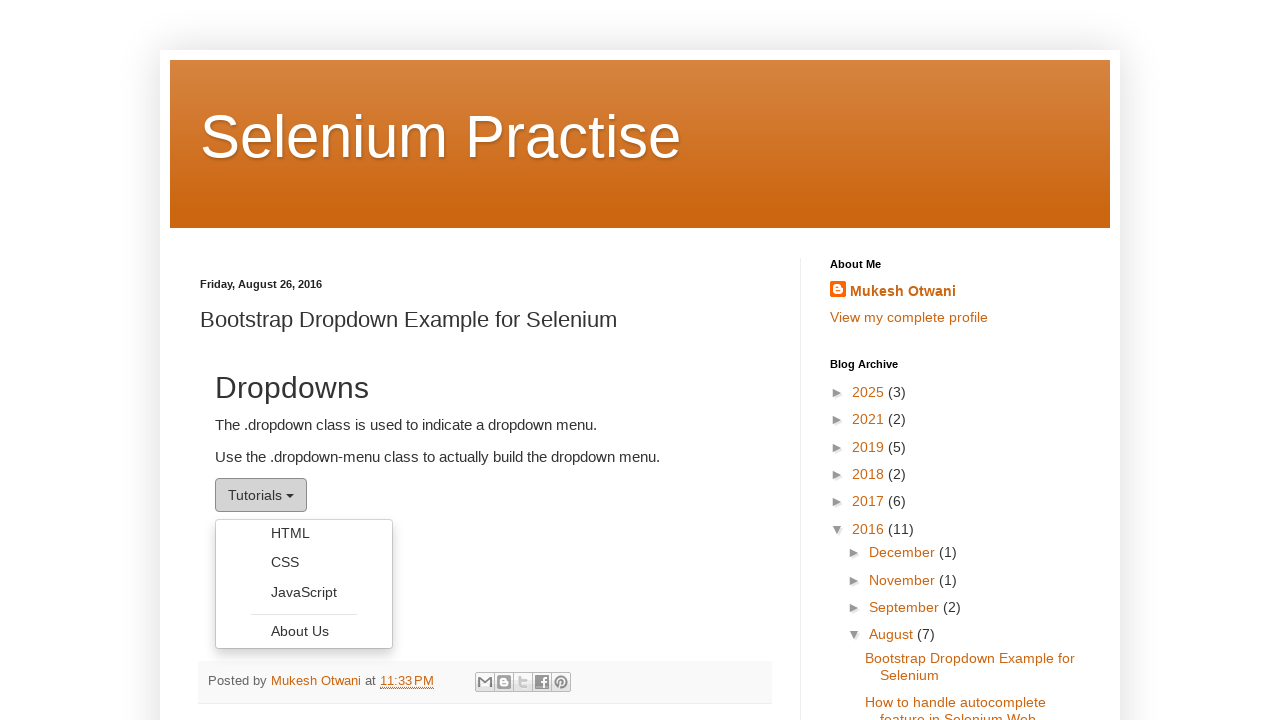

Selected 'JavaScript' option from dropdown menu at (304, 592) on ul.dropdown-menu li a:has-text('JavaScript')
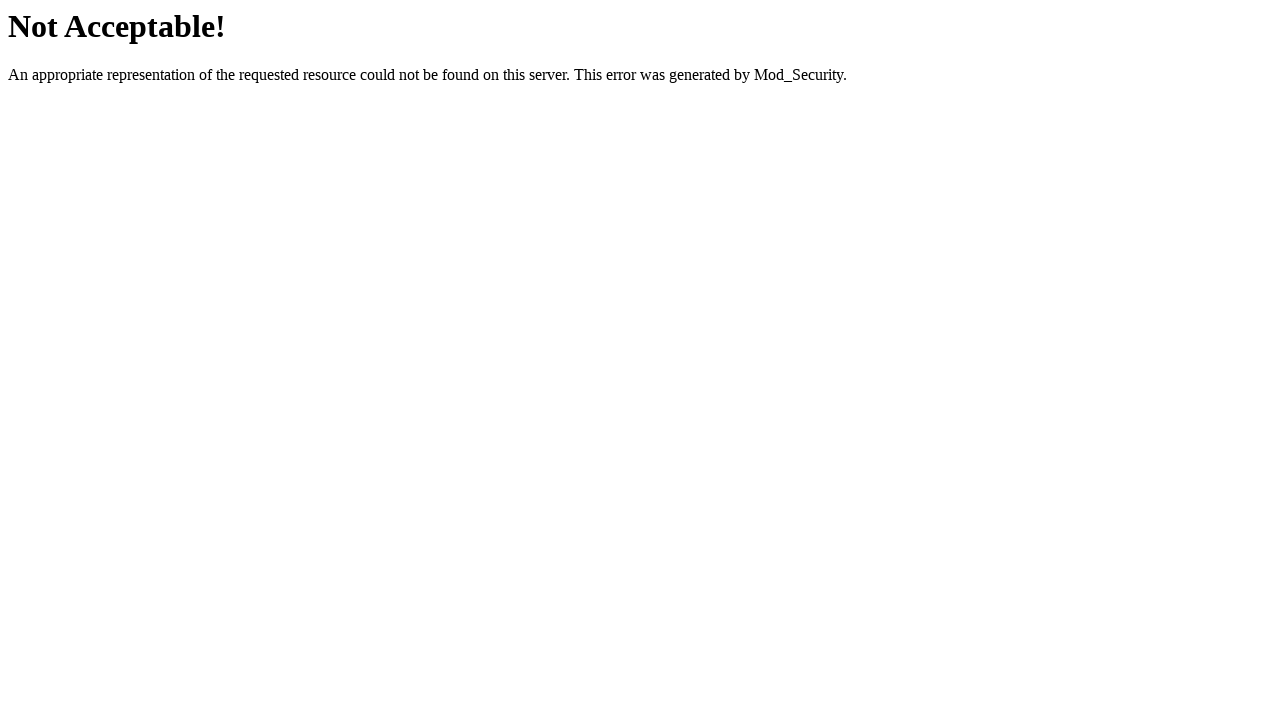

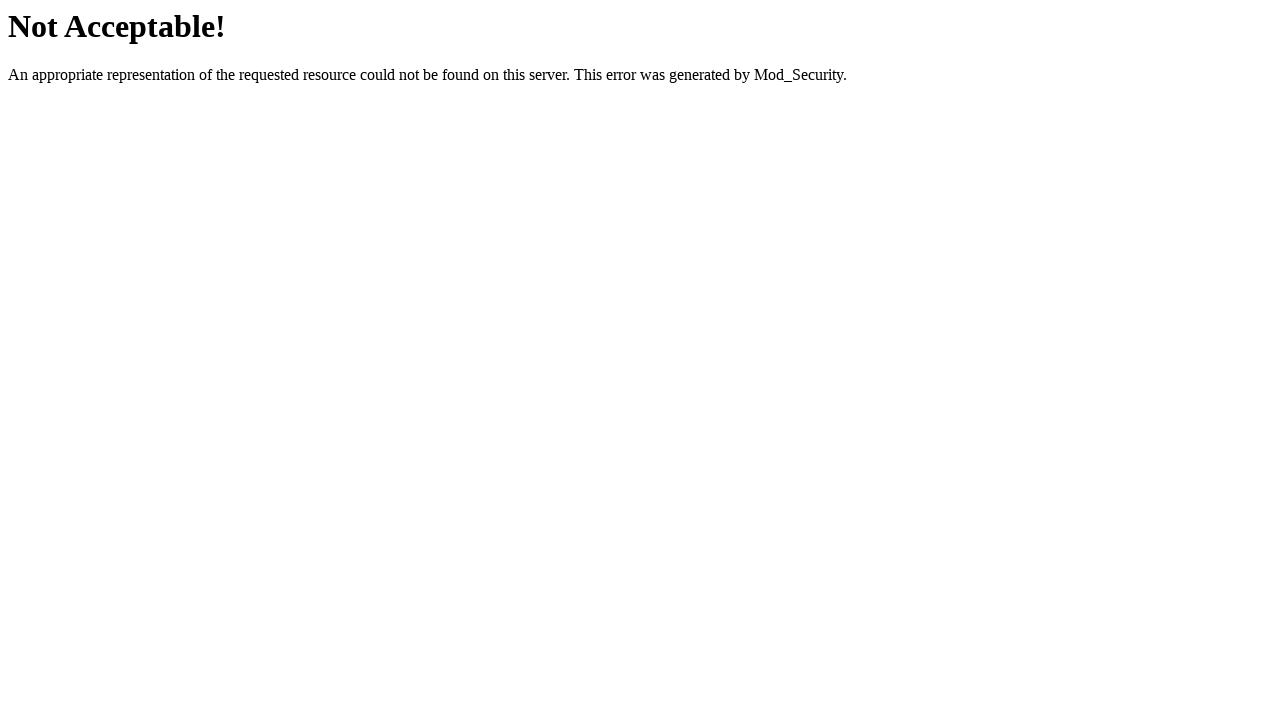